Tests dynamic properties page by verifying that a button's color changes after a delay

Starting URL: https://demoqa.com/dynamic-properties

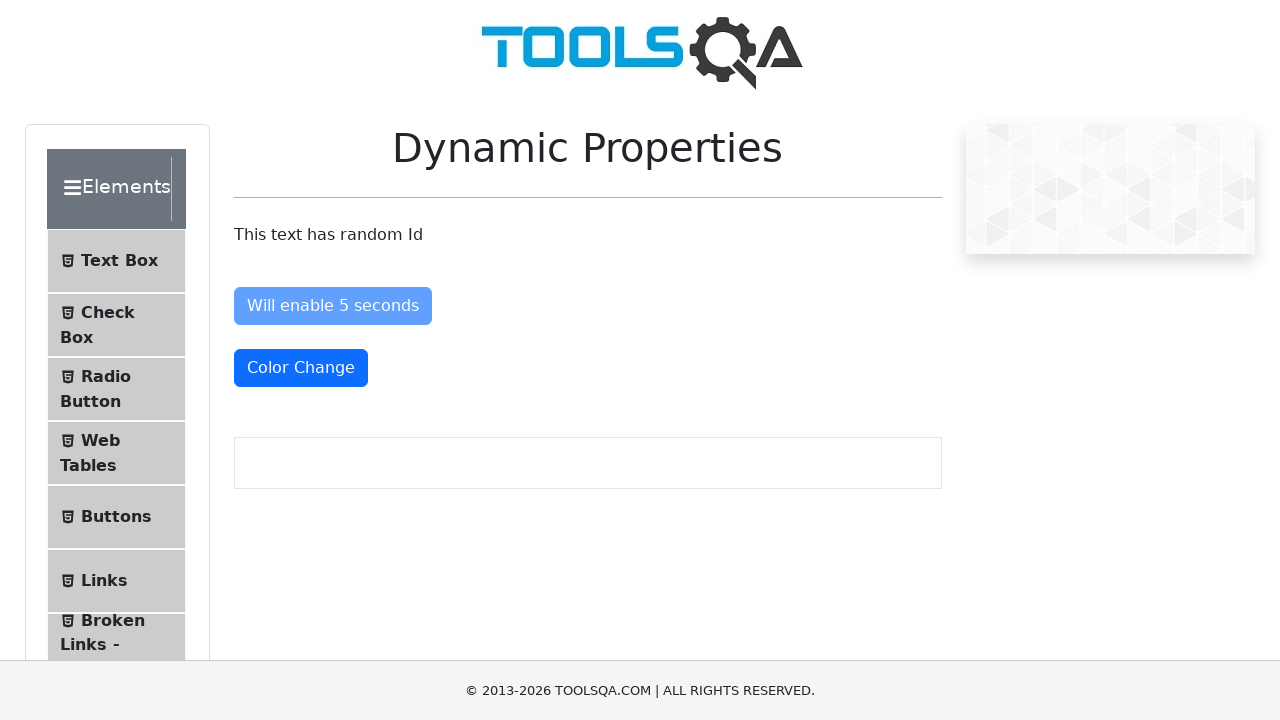

Waited for color change button to turn red (text-danger class) after 5 second delay
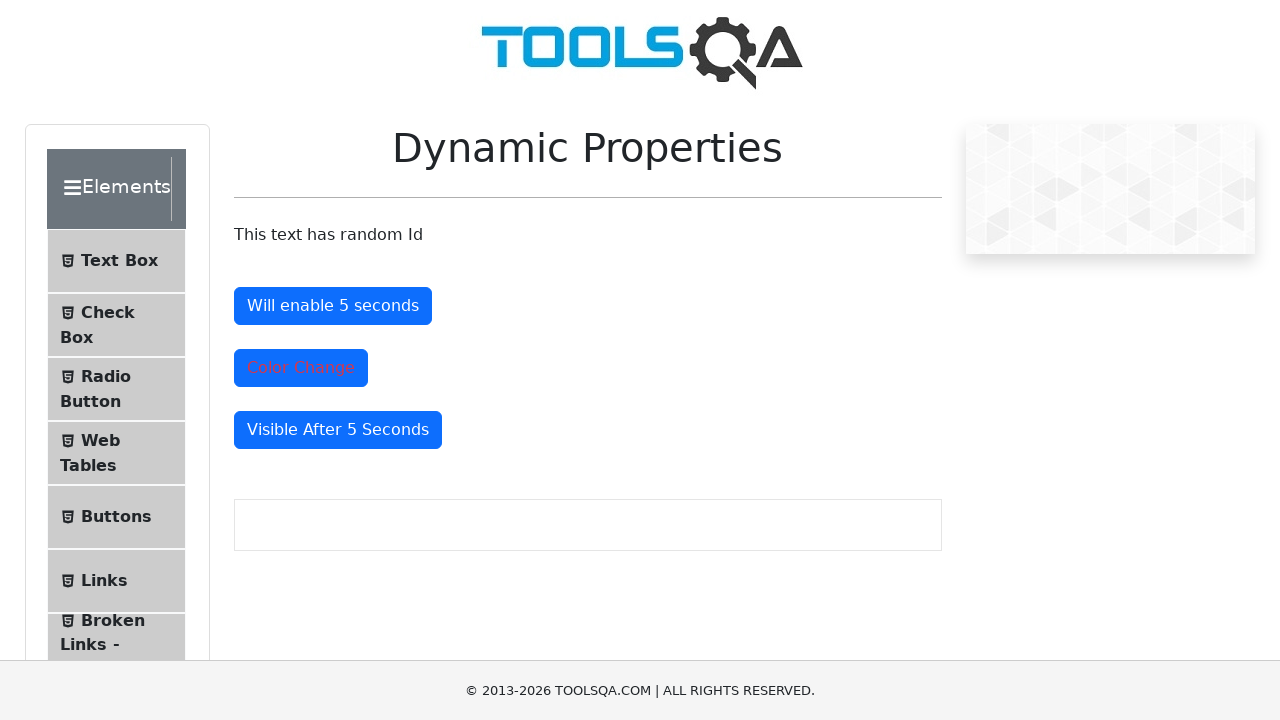

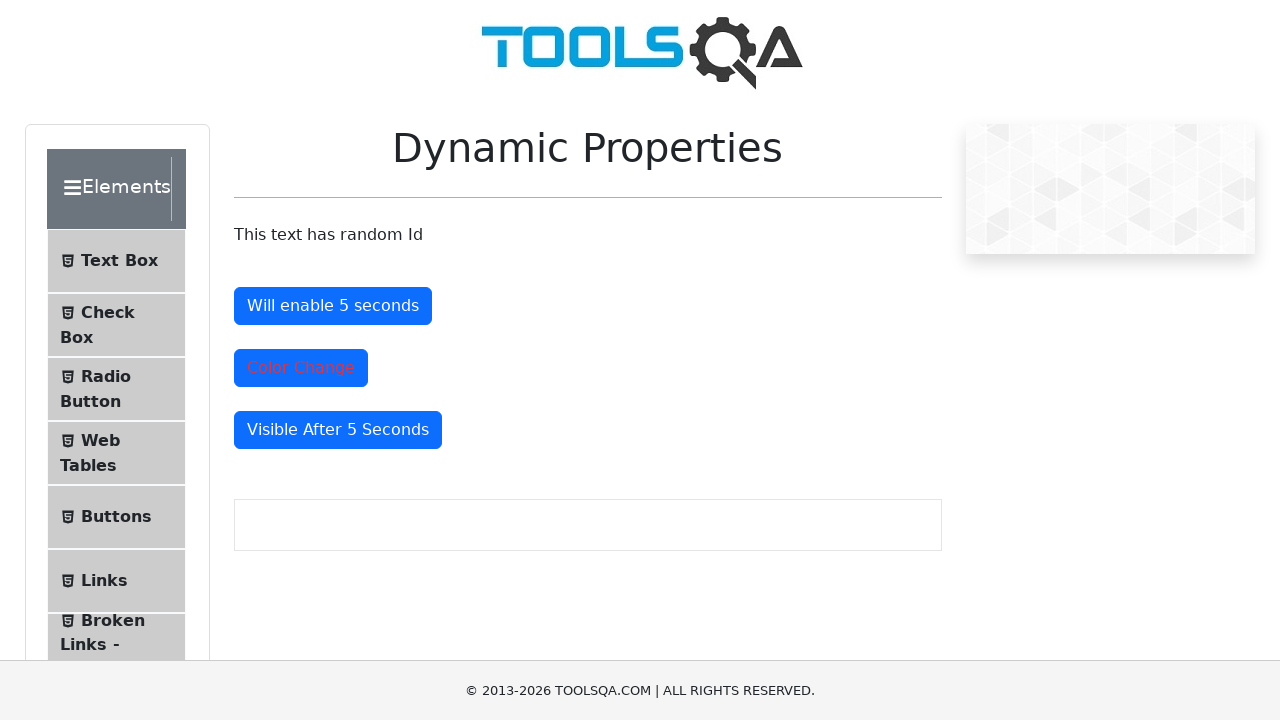